Tests dynamic content loading by clicking a button and waiting for hidden text to become visible

Starting URL: http://the-internet.herokuapp.com/dynamic_loading/1

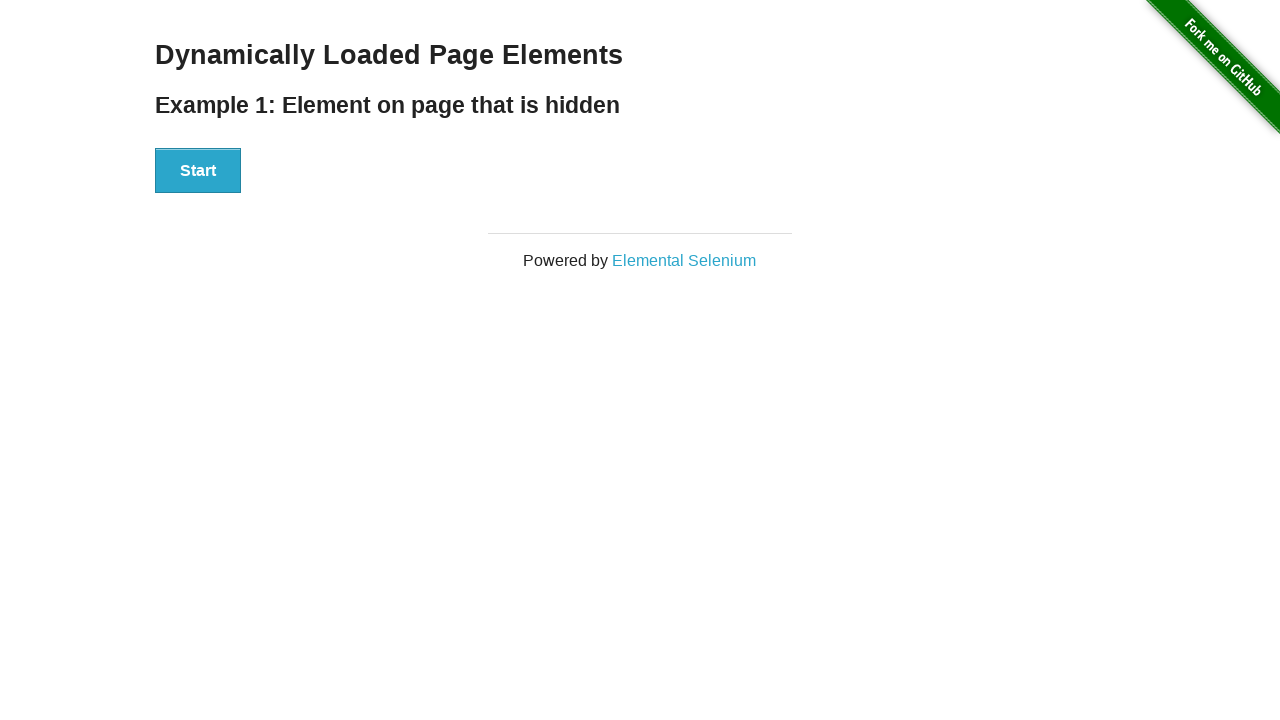

Clicked Start button to trigger dynamic content loading at (198, 171) on xpath=//div[@id='start']/button
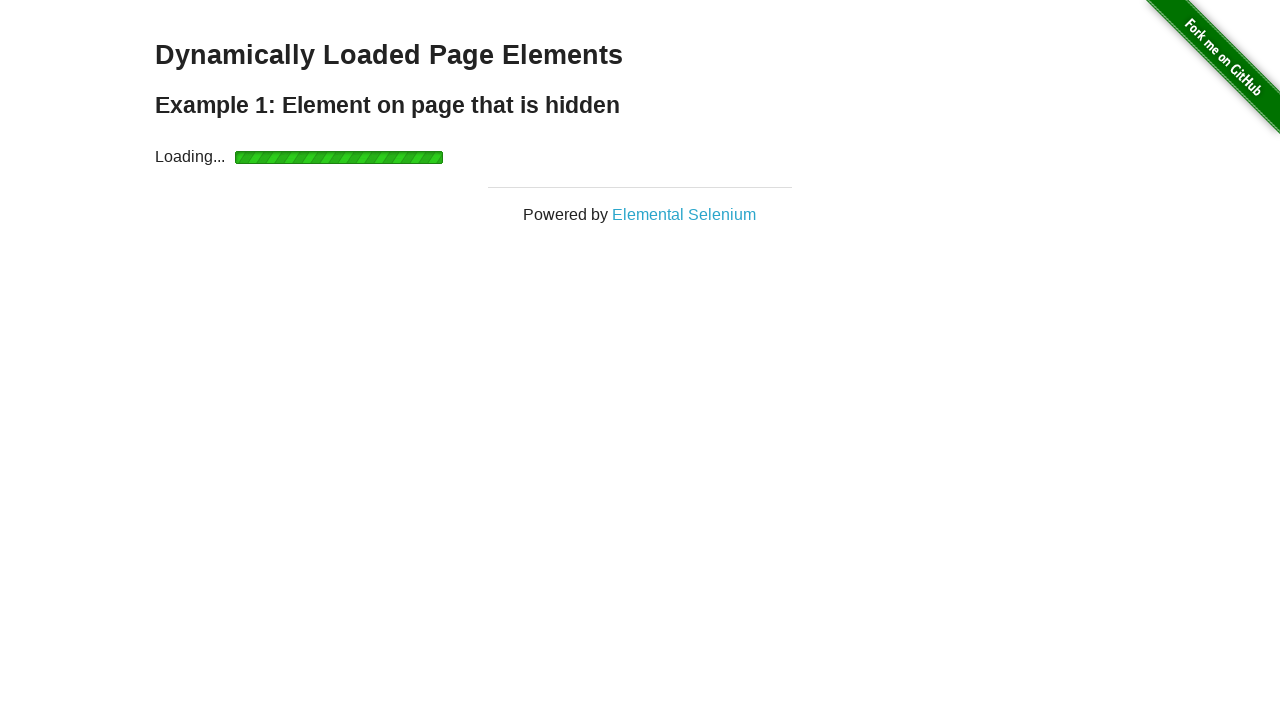

Waited for dynamically loaded text to become visible
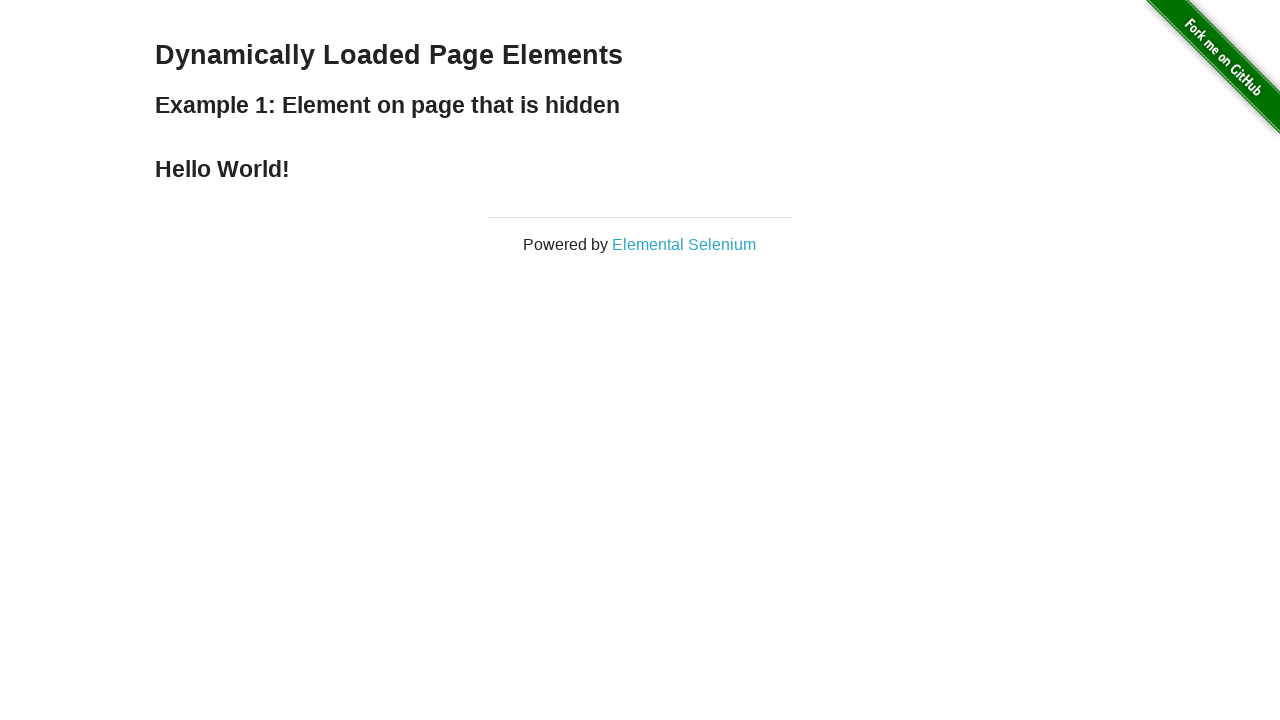

Located the dynamically loaded text element
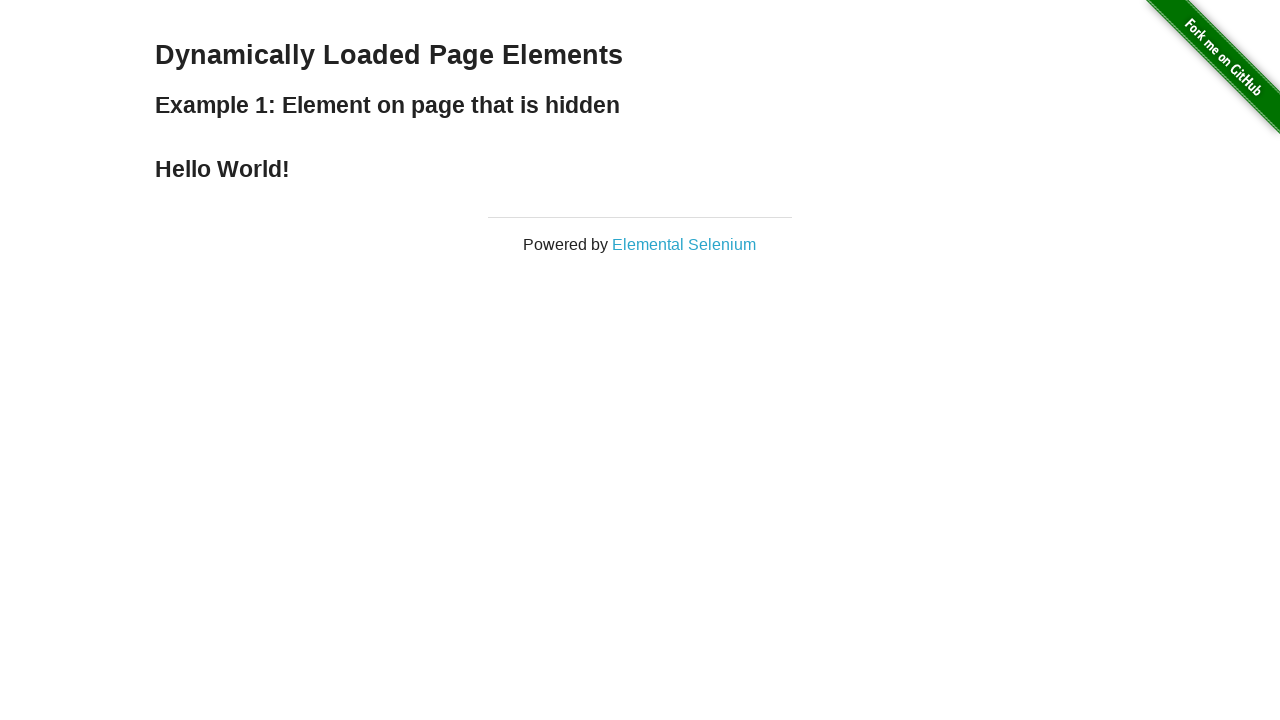

Retrieved and printed text content from loaded element
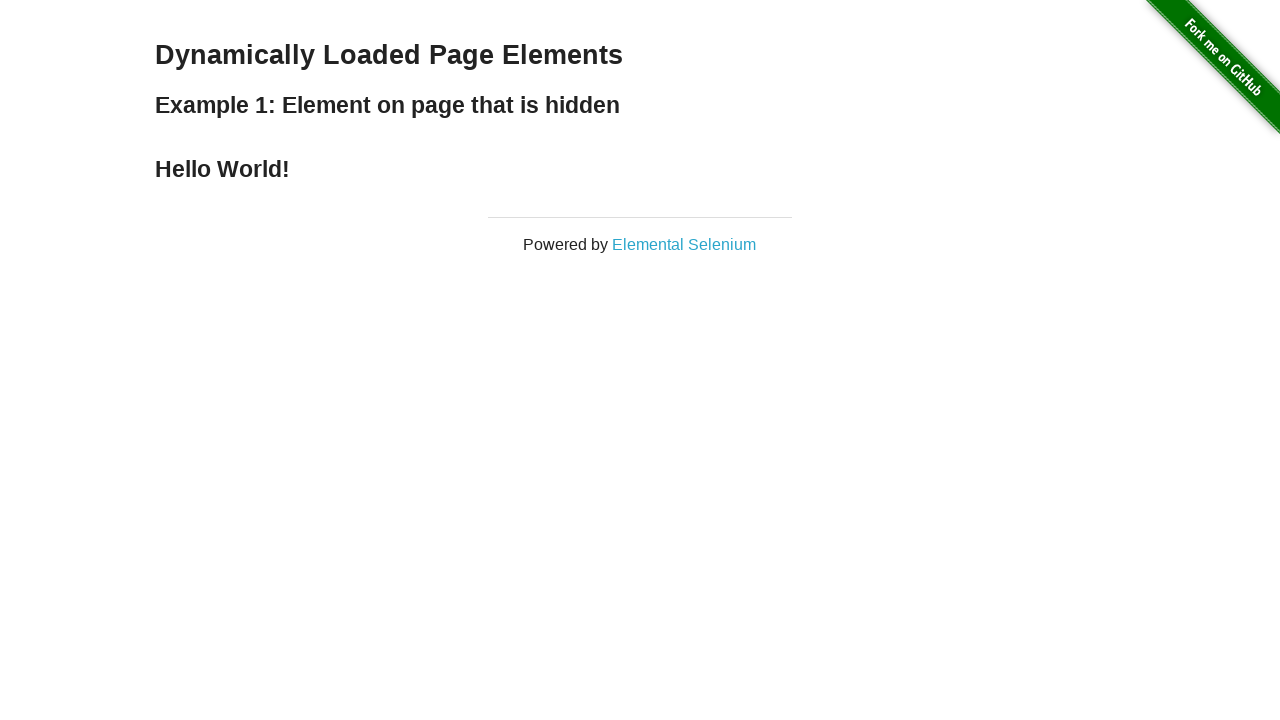

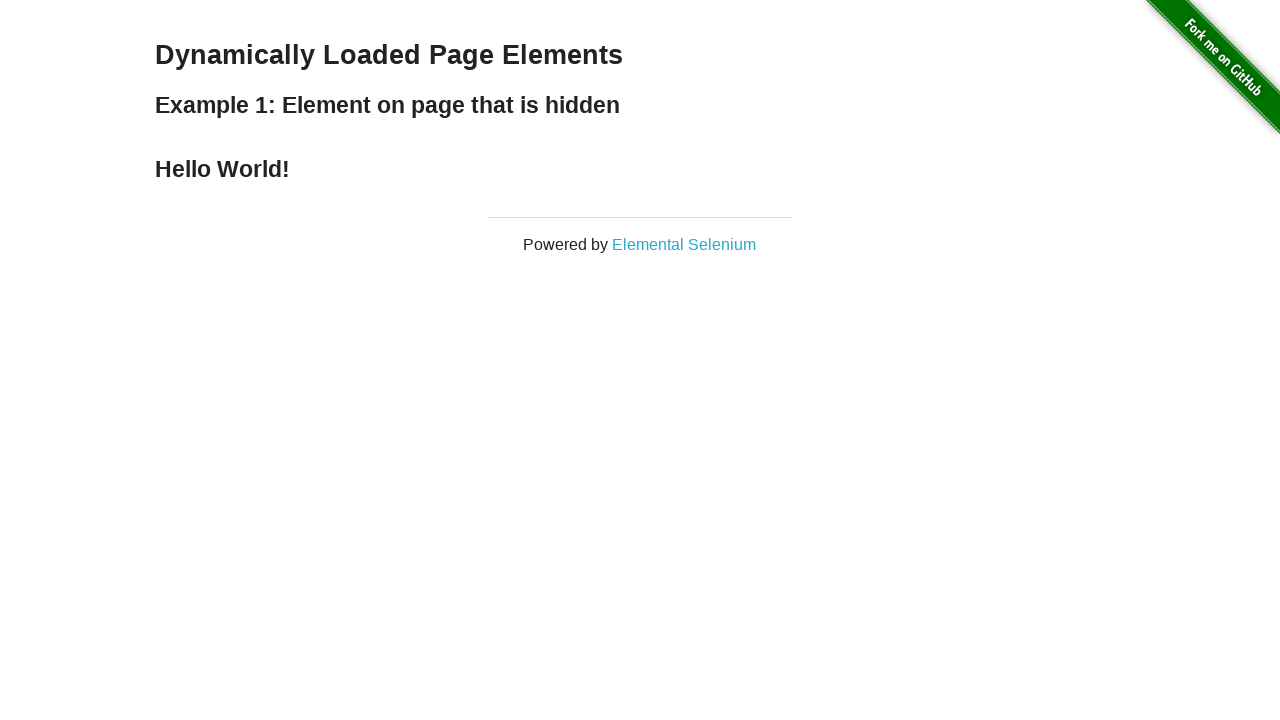